Tests alert handling functionality by accepting, dismissing, and entering text in different types of JavaScript alerts

Starting URL: https://letcode.in/alert

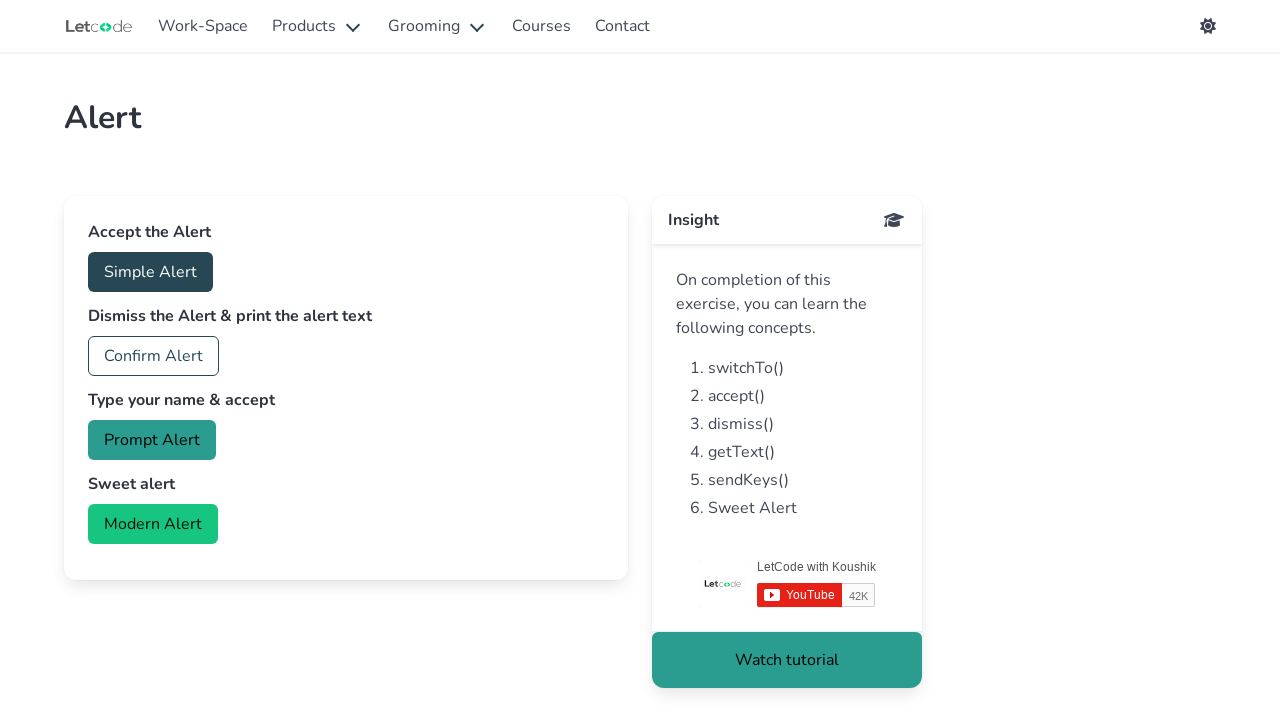

Clicked button to trigger simple alert at (150, 272) on #accept
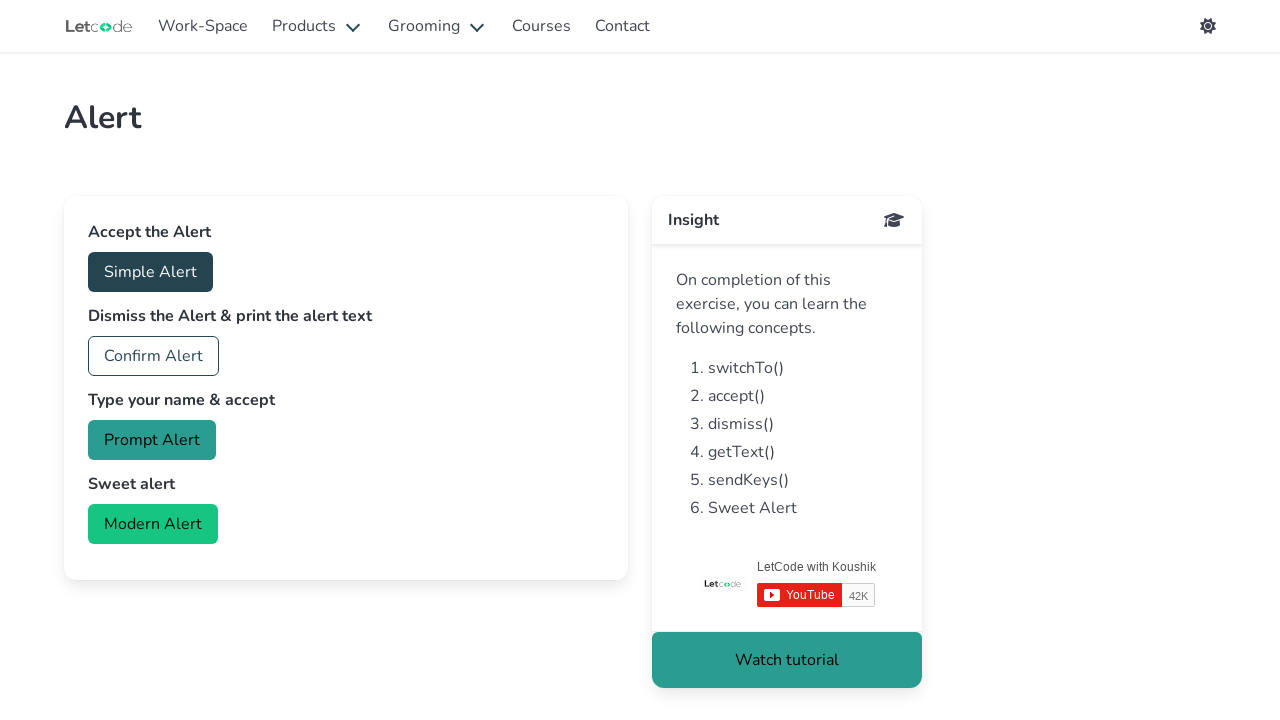

Set up dialog handler to accept alert
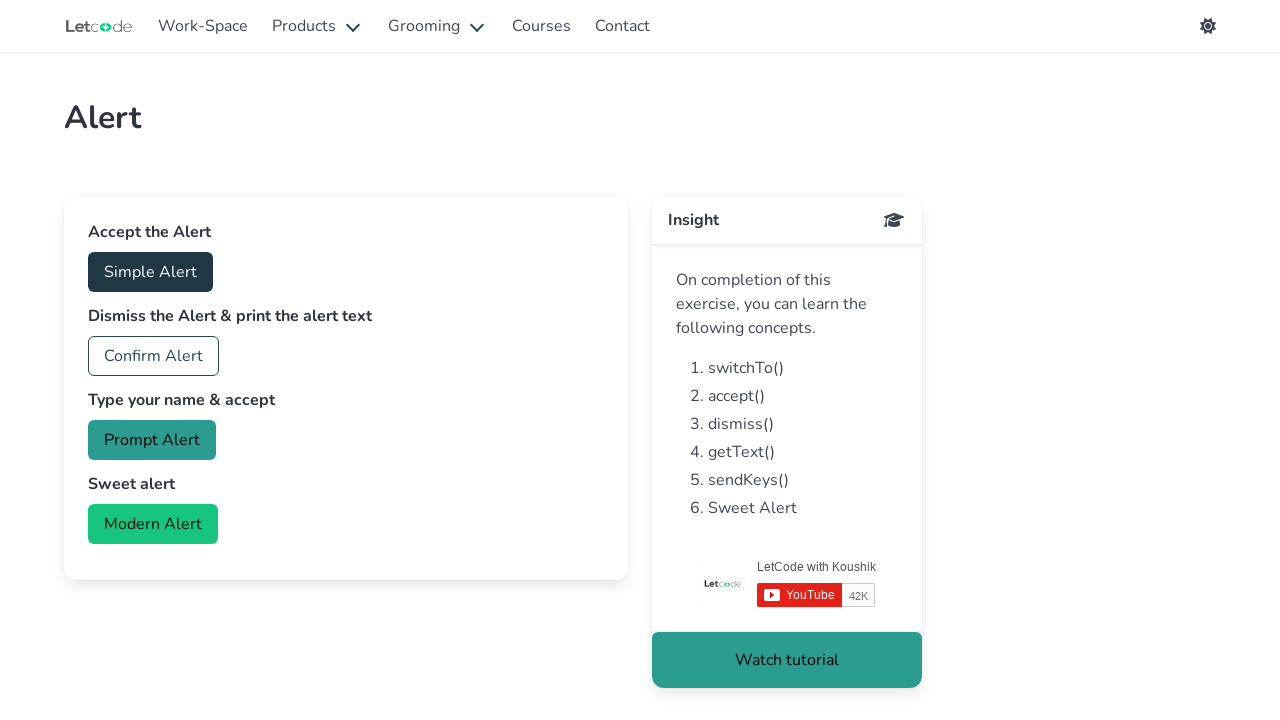

Clicked button to trigger confirm alert at (154, 356) on #confirm
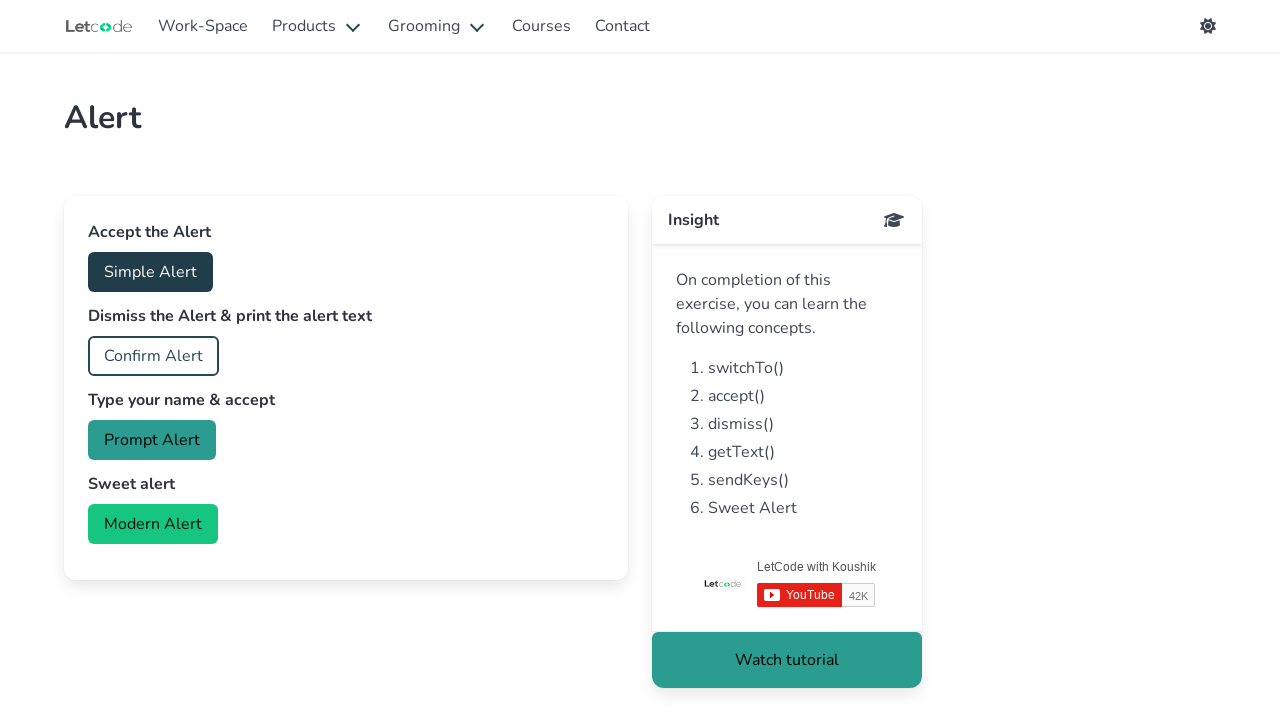

Set up dialog handler to dismiss confirm alert
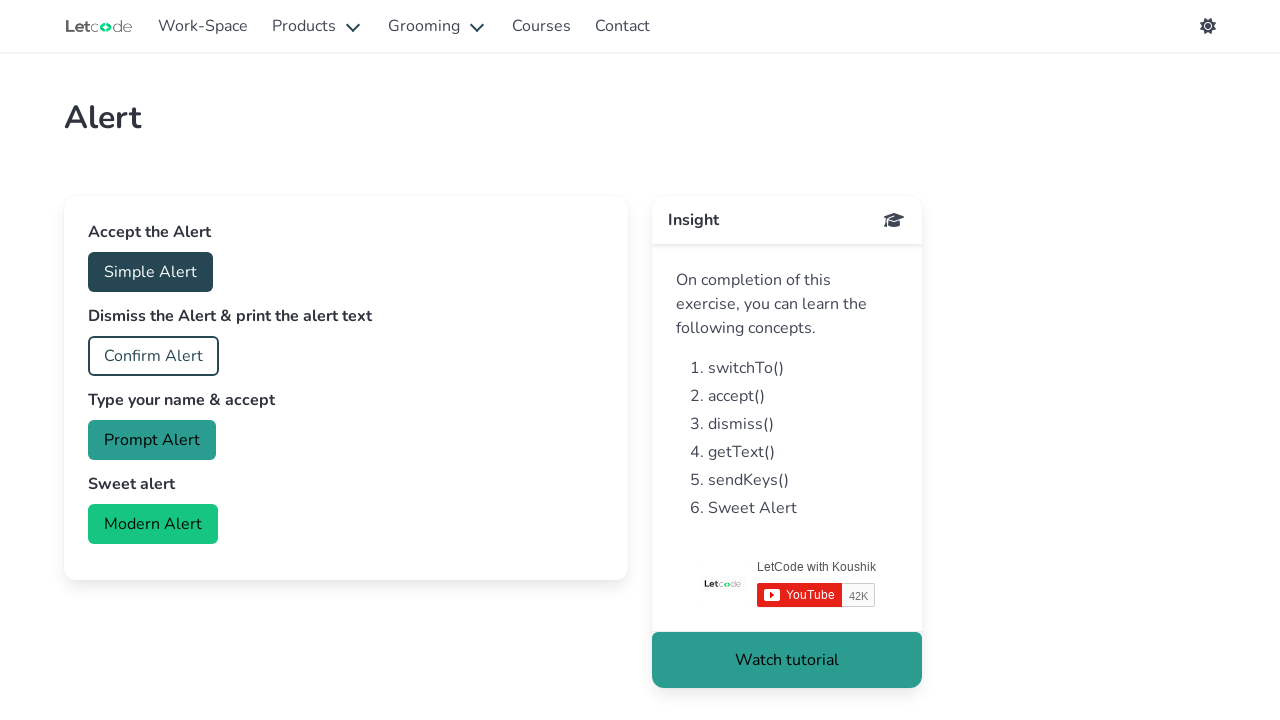

Set up dialog handler to accept prompt with text 'Hello'
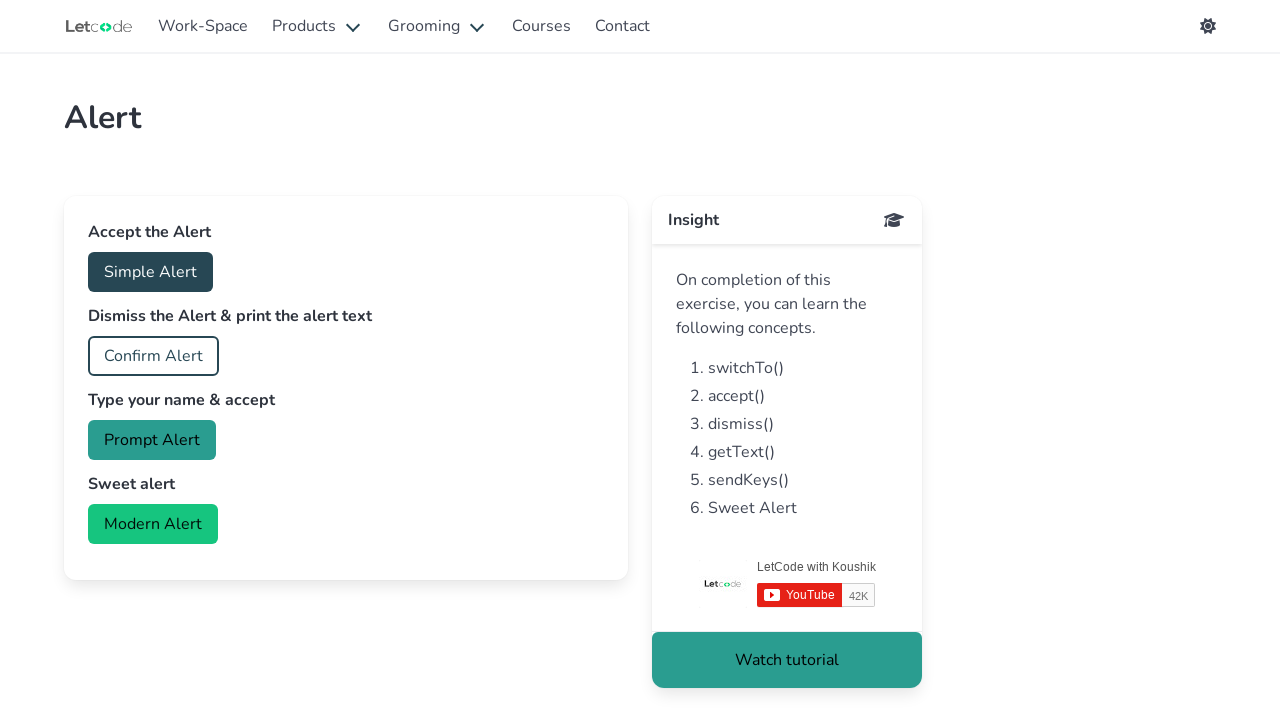

Clicked button to trigger prompt alert at (152, 440) on #prompt
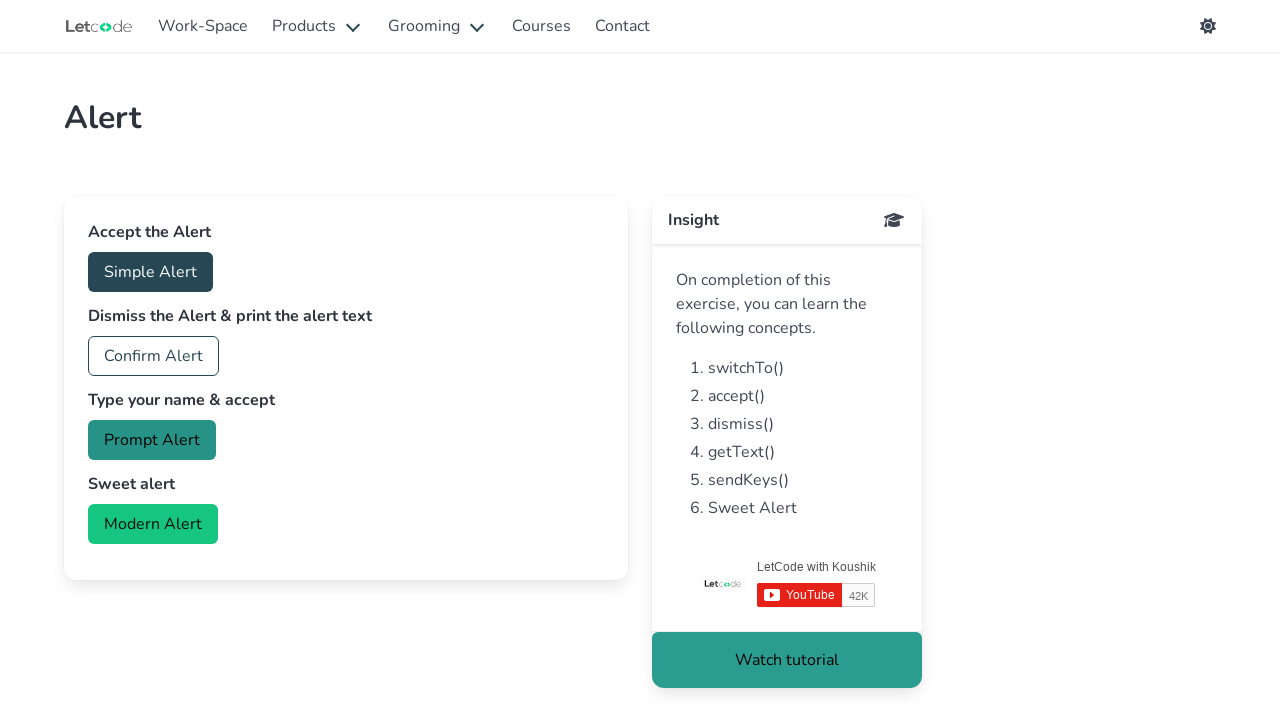

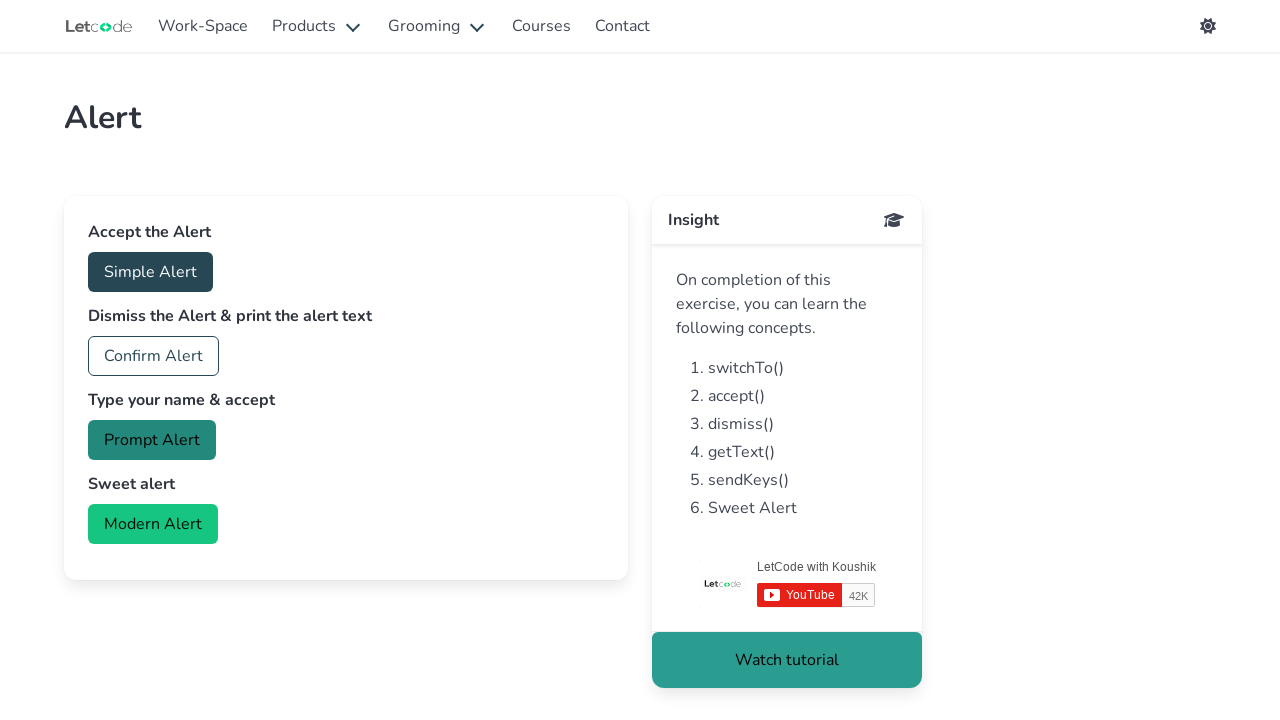